Solves a math problem by reading two numbers from the page, calculating their sum, and selecting the result from a dropdown menu

Starting URL: https://suninjuly.github.io/selects2.html

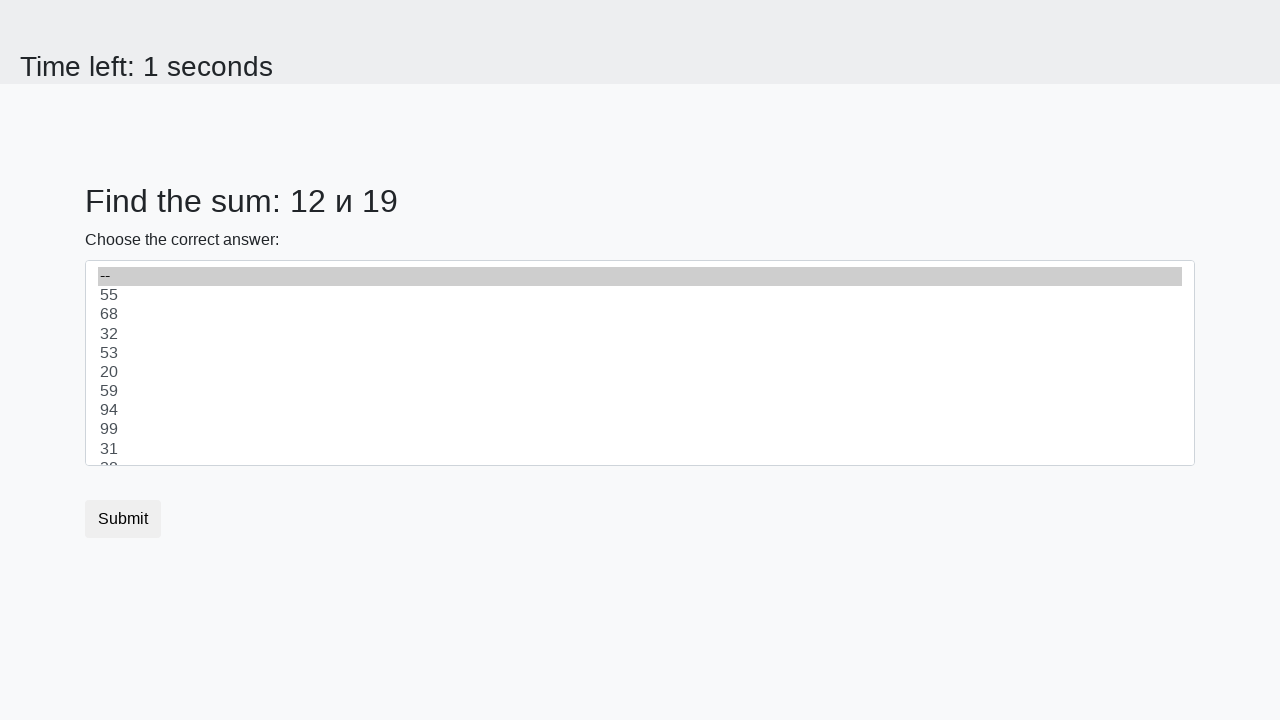

Located first number element
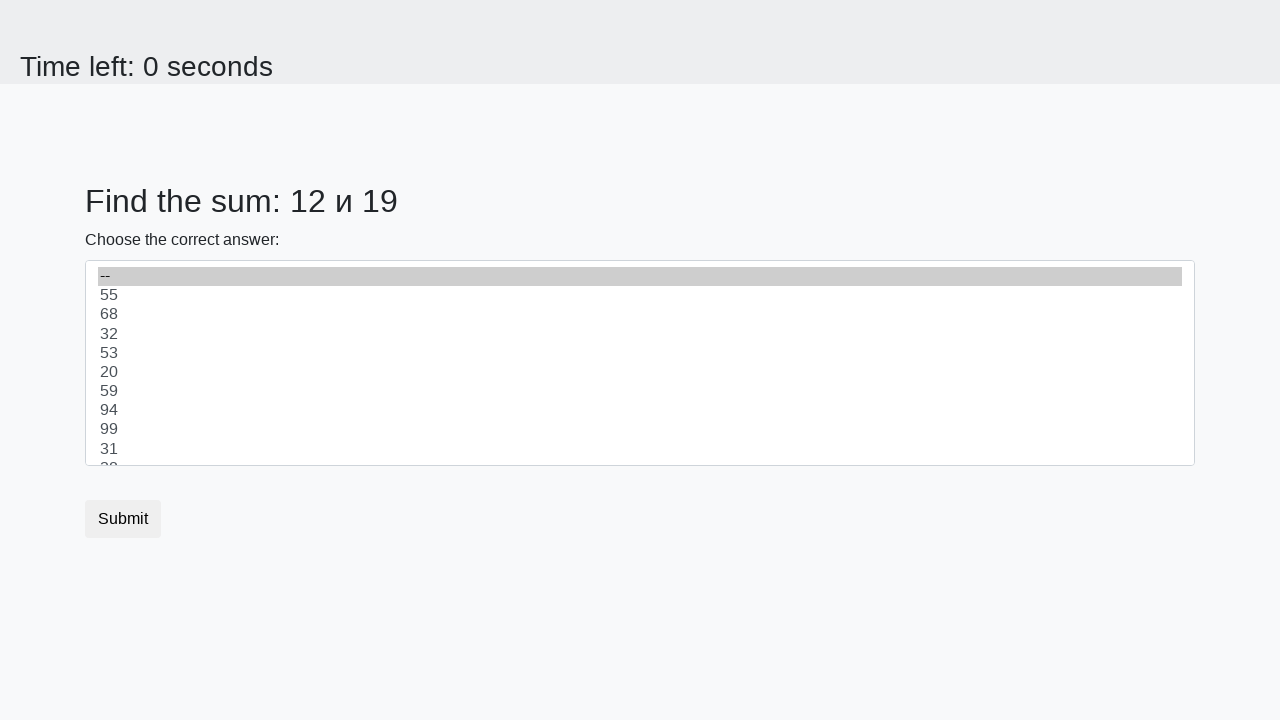

Located second number element
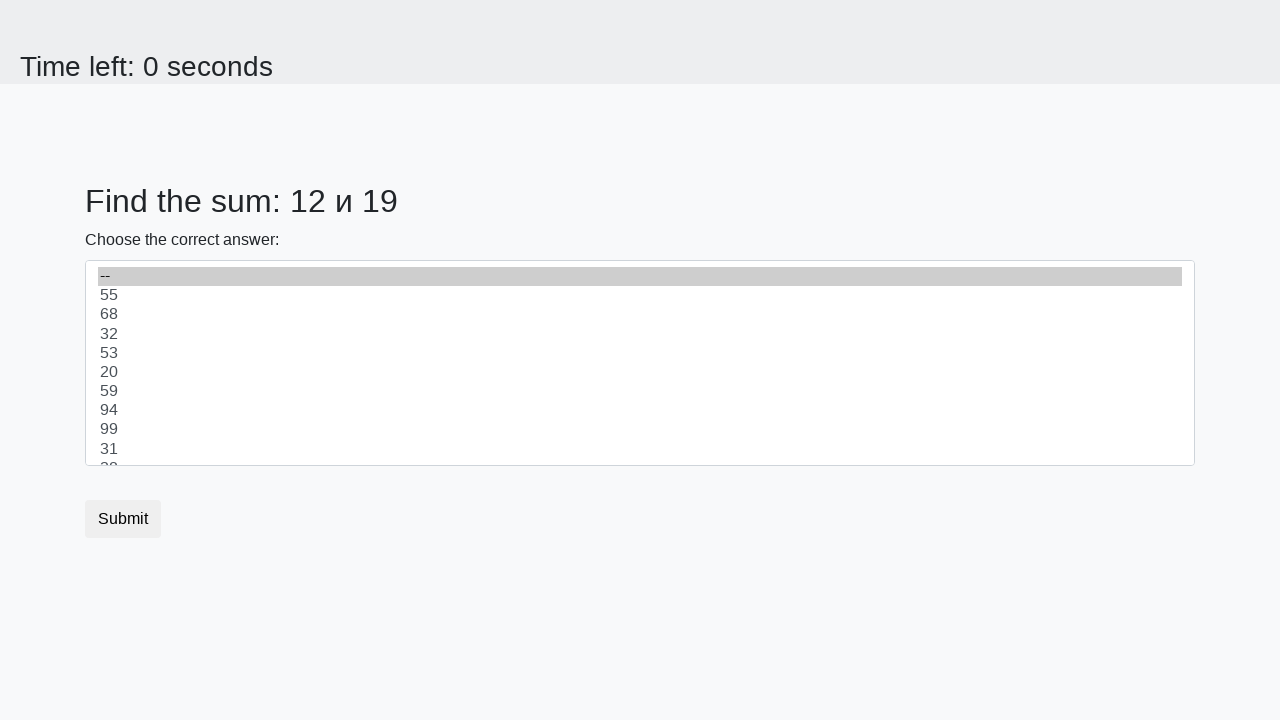

Extracted first number: 12
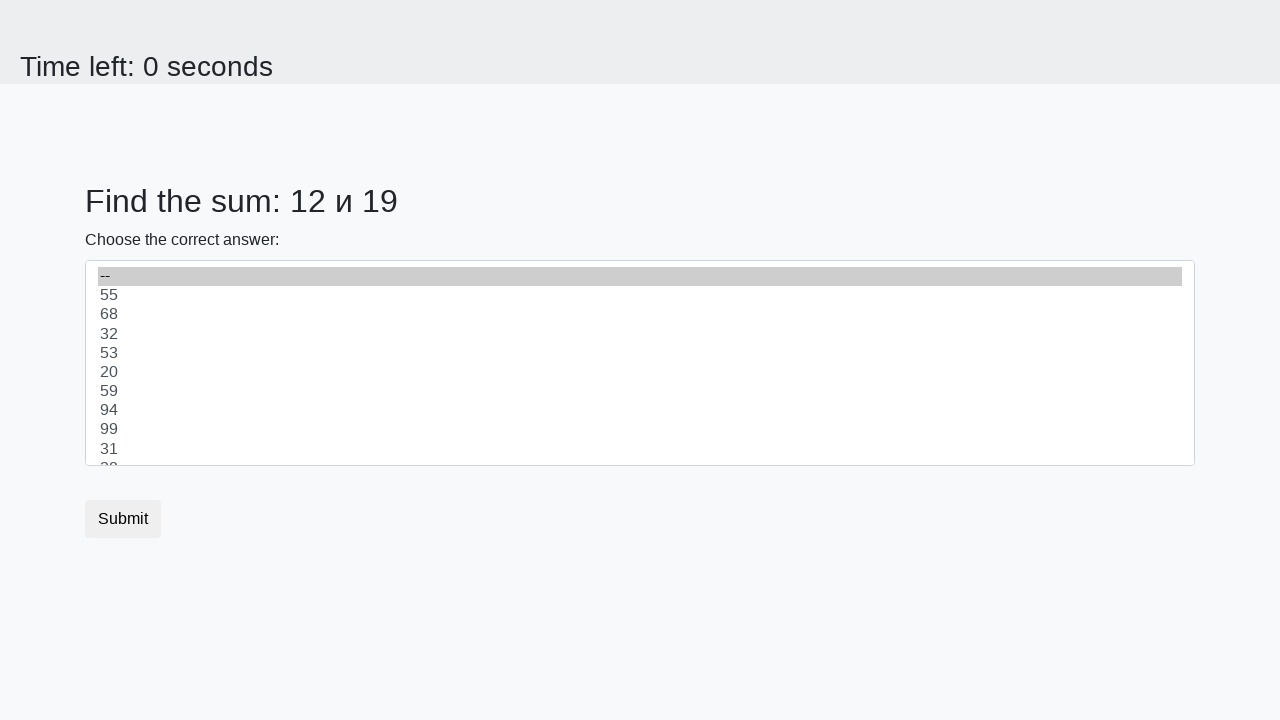

Extracted second number: 19
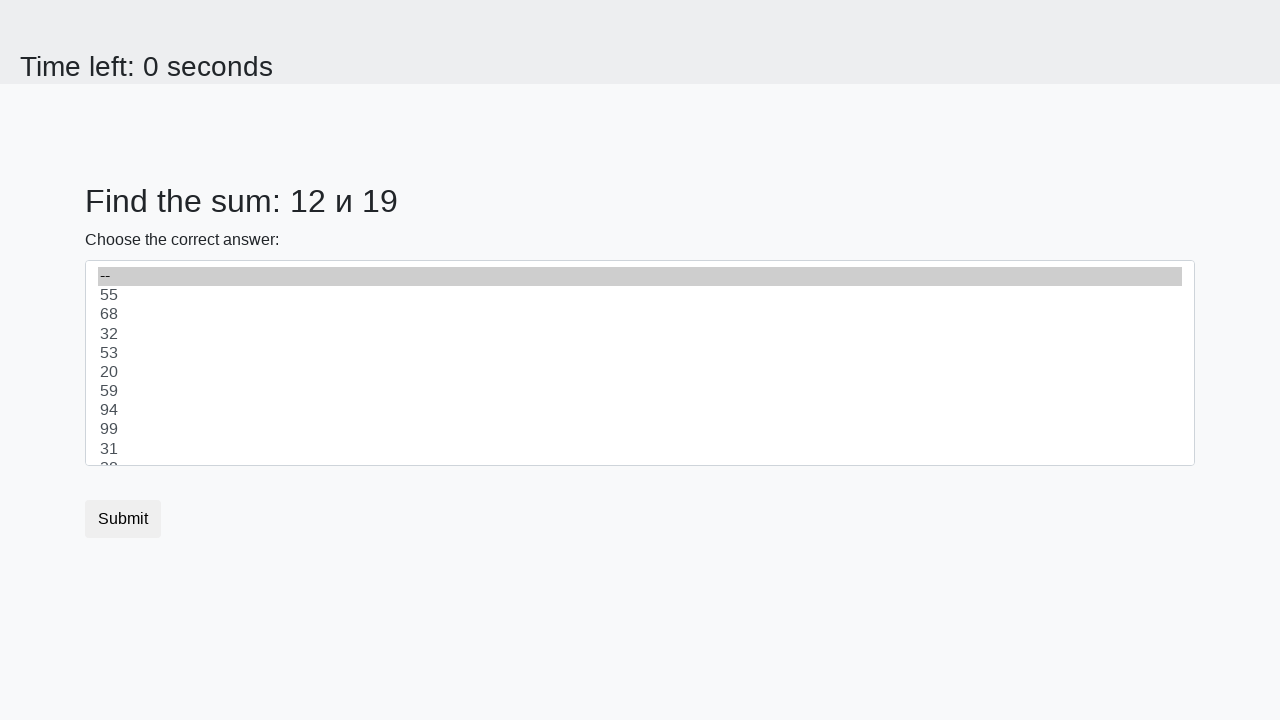

Calculated sum: 12 + 19 = 31
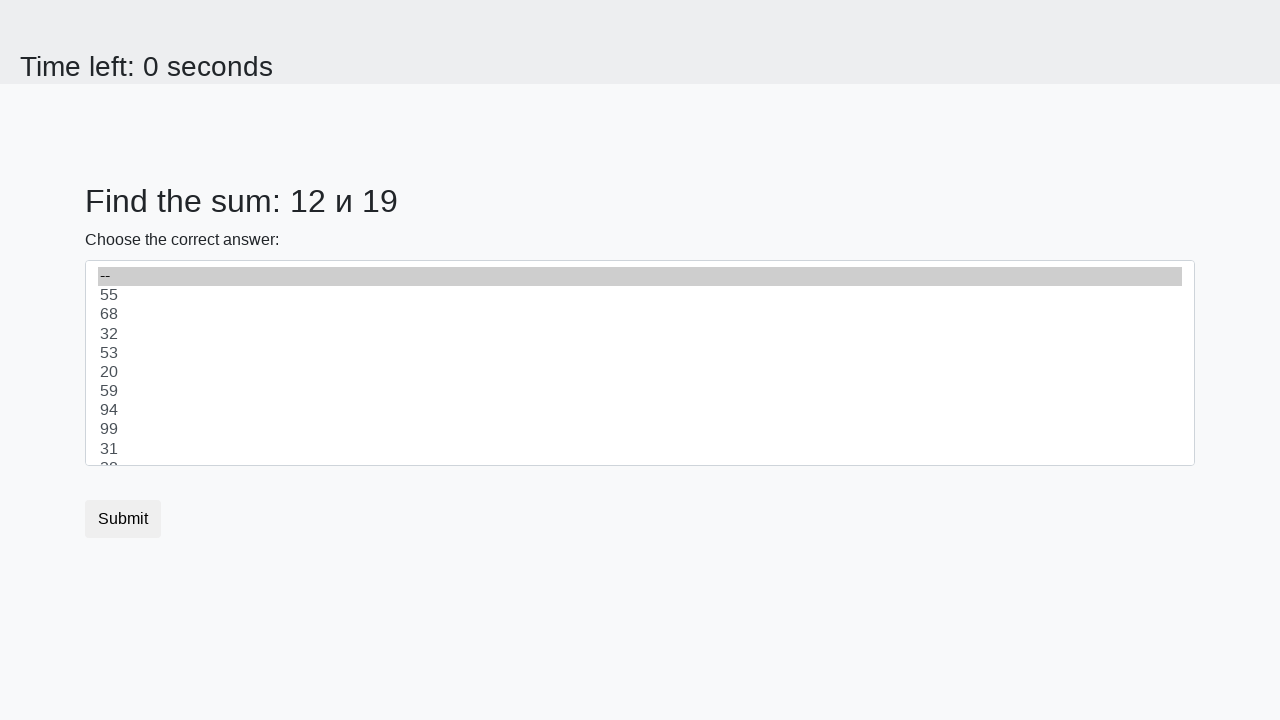

Selected 31 from dropdown menu on select
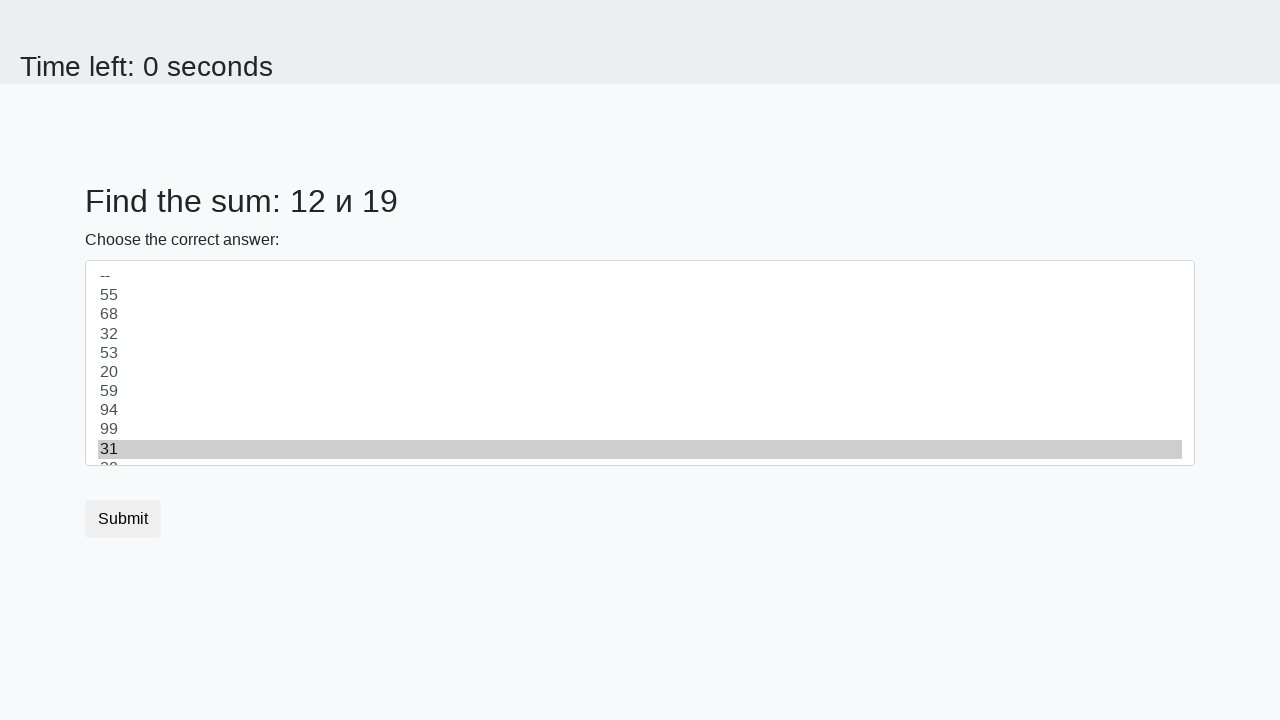

Clicked submit button at (123, 519) on button.btn
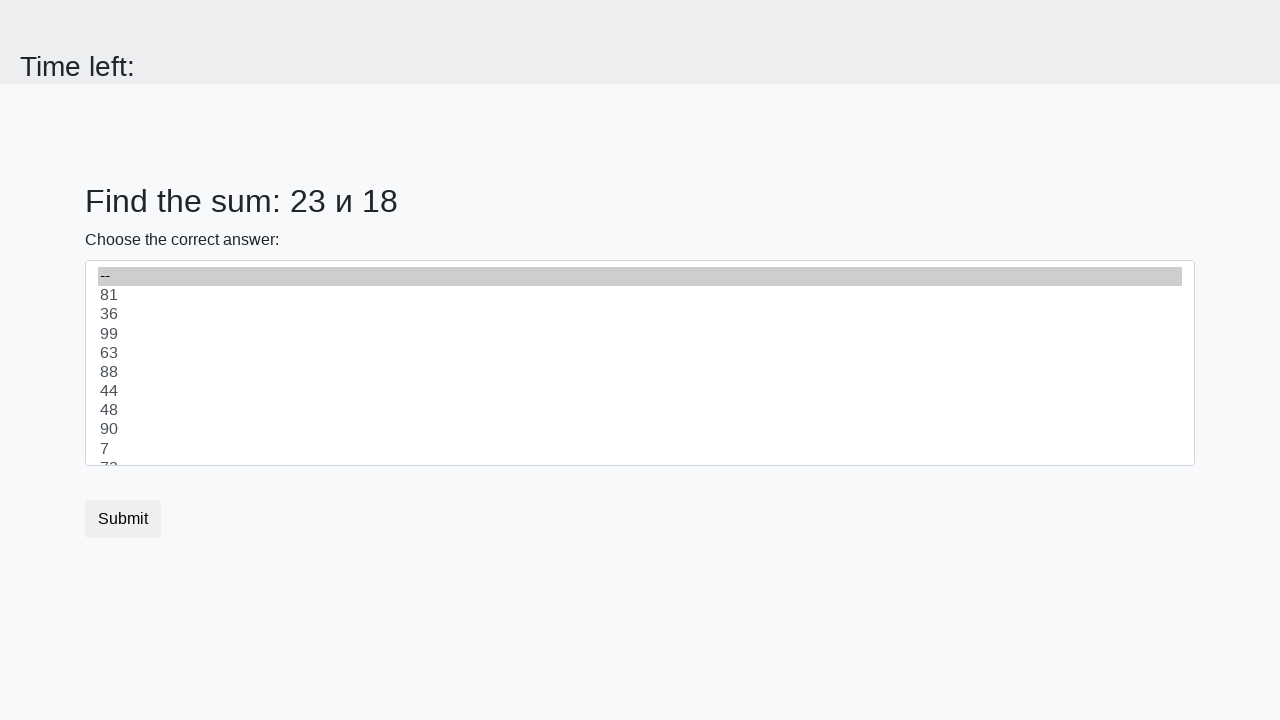

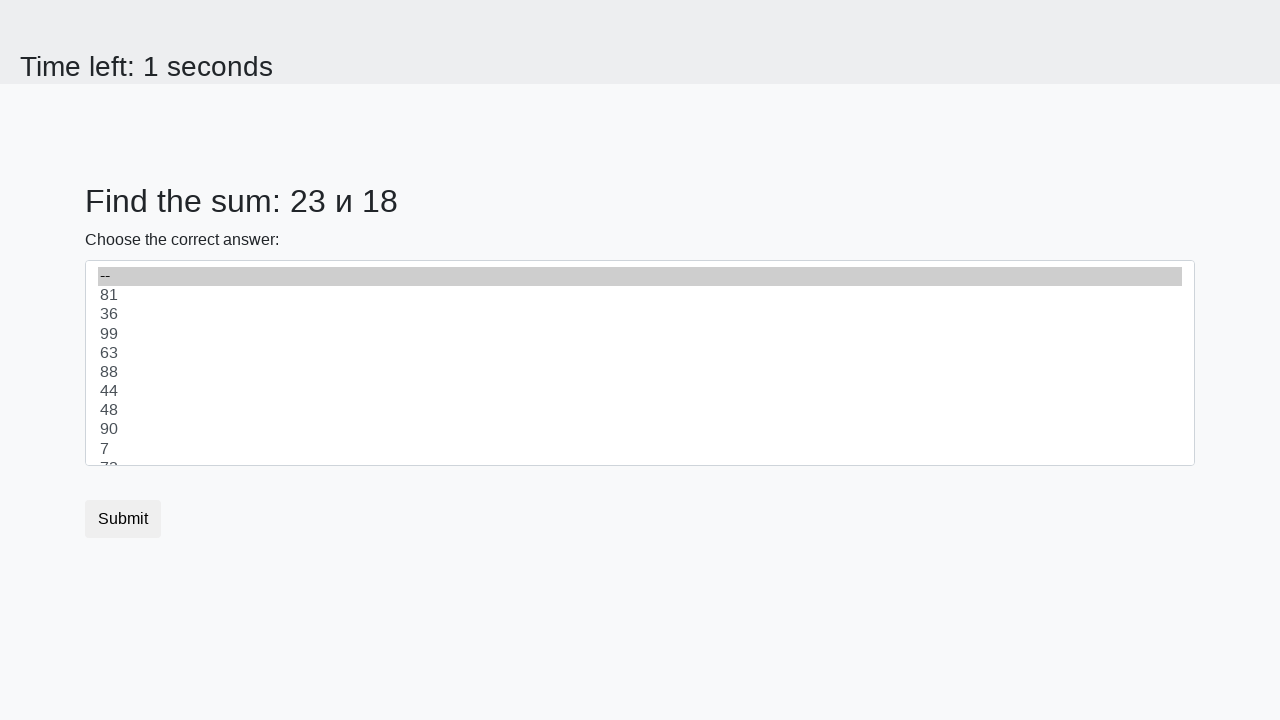